Tests navigation from local ad page to Husky brand tool bags section

Starting URL: https://www.homedepot.com/c/localad

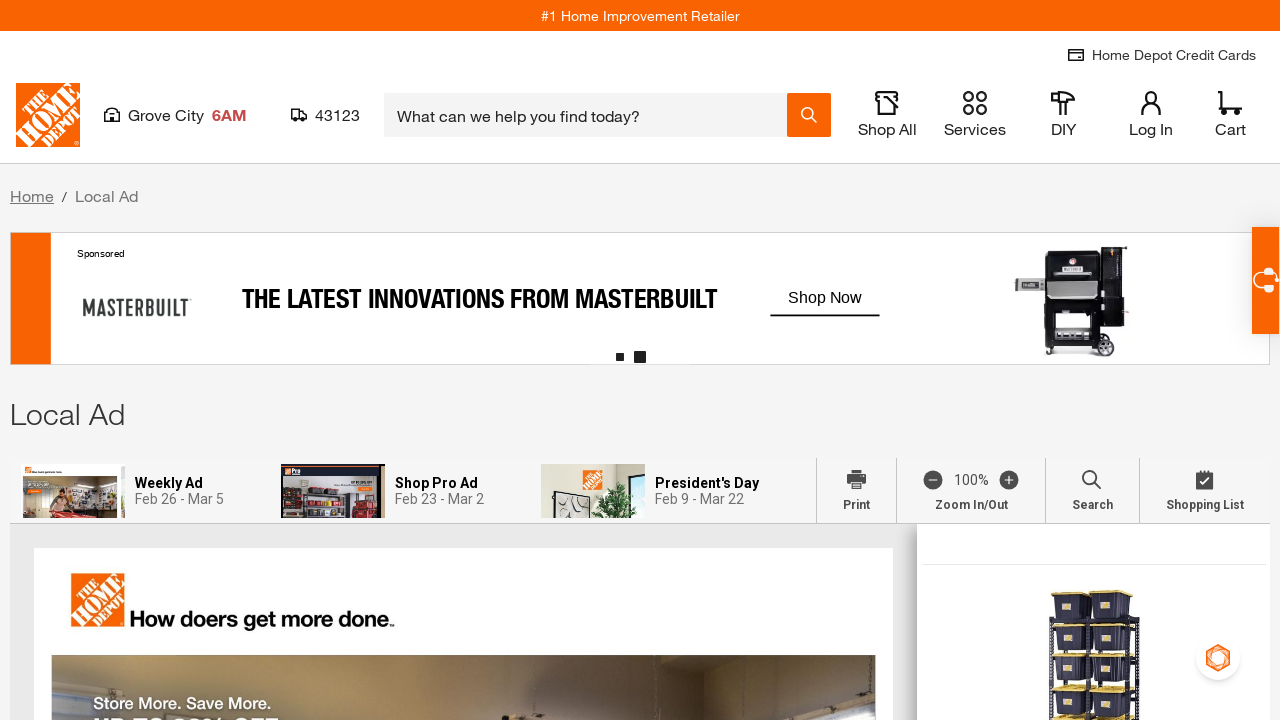

Clicked on Husky brand link at (716, 362) on img[alt='Husky']
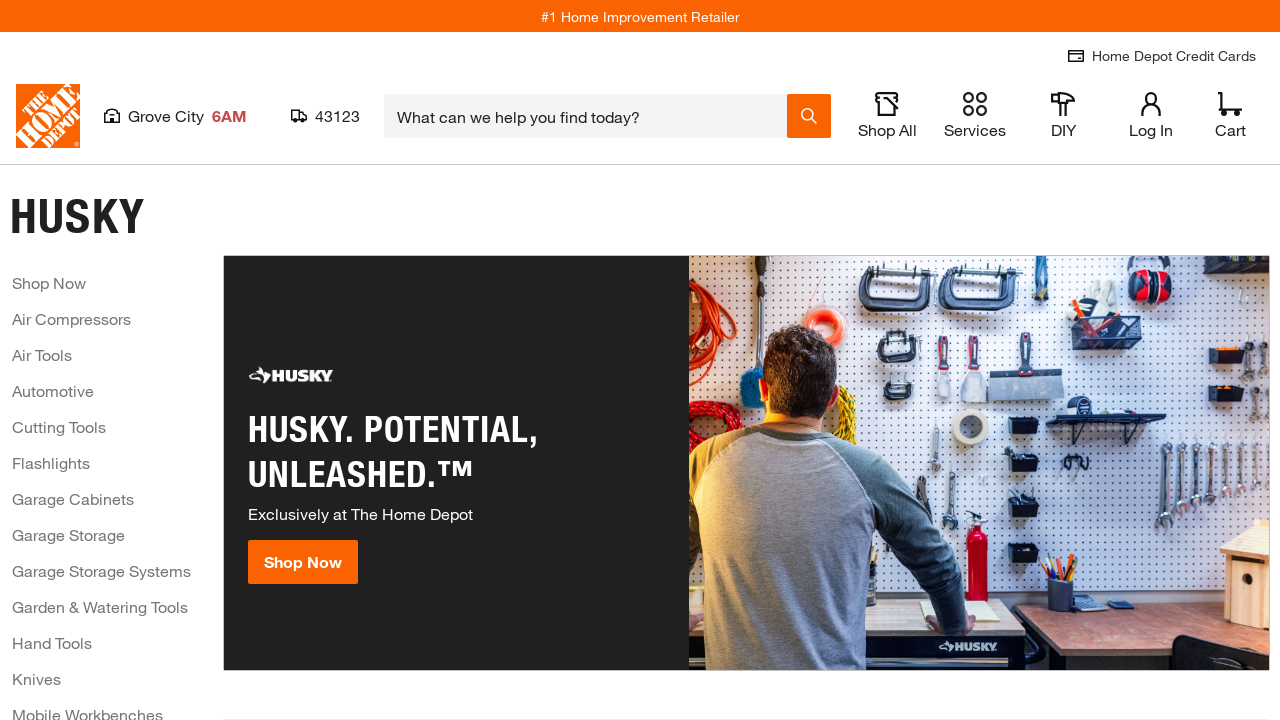

Waited for Husky brand page to load
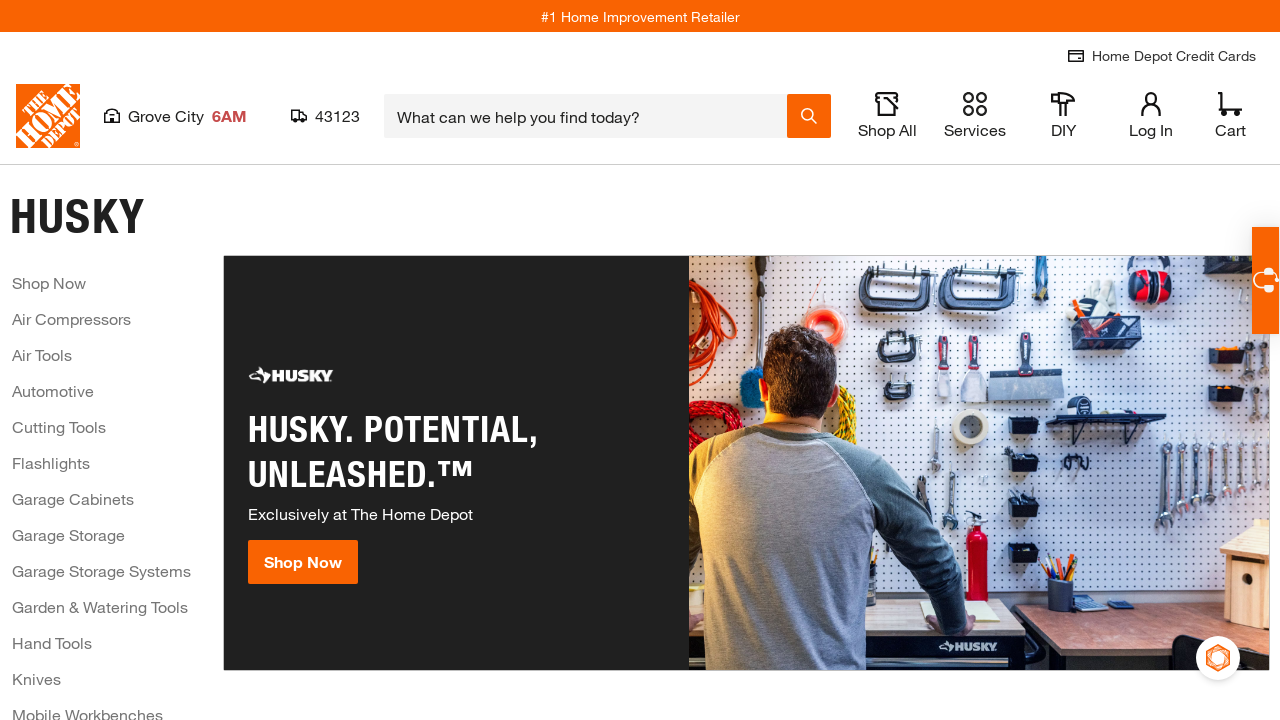

Clicked on Tool Bags product category at (879, 361) on img[alt='Tool Bags']
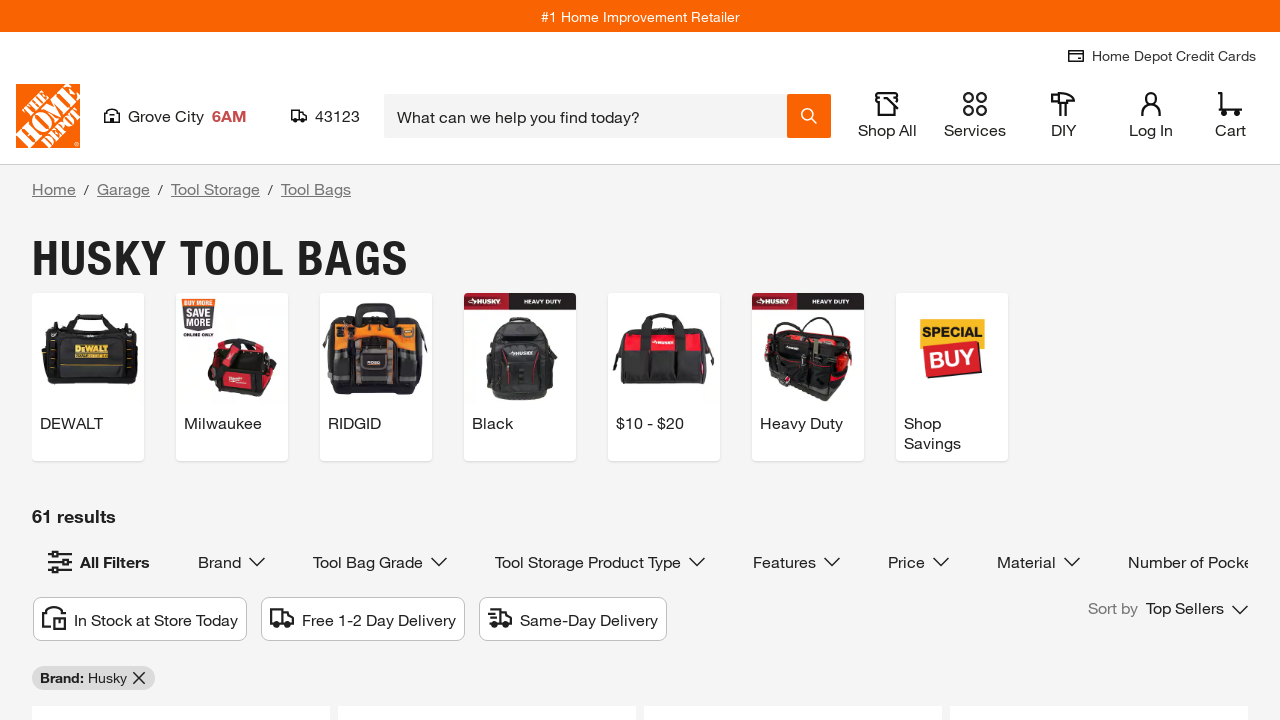

Waited for Husky tool bags page to load
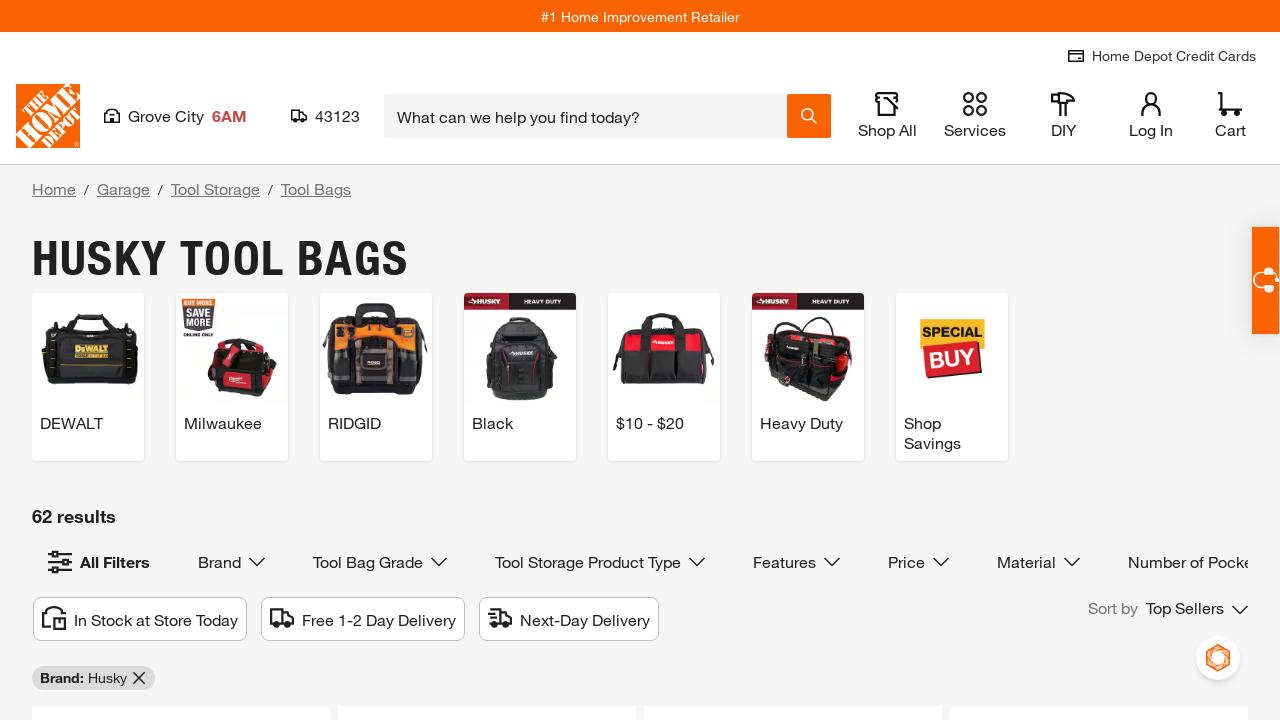

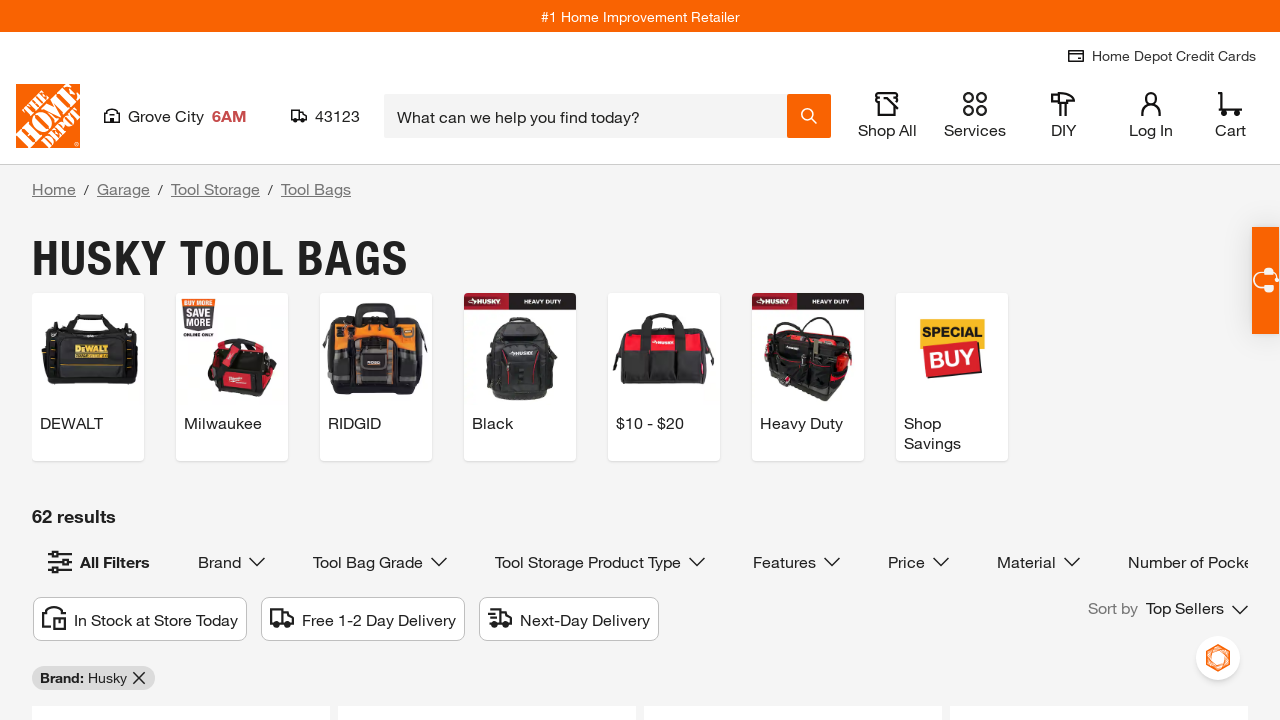